Navigates to Ajio homepage and verifies the page loads

Starting URL: https://www.ajio.com/

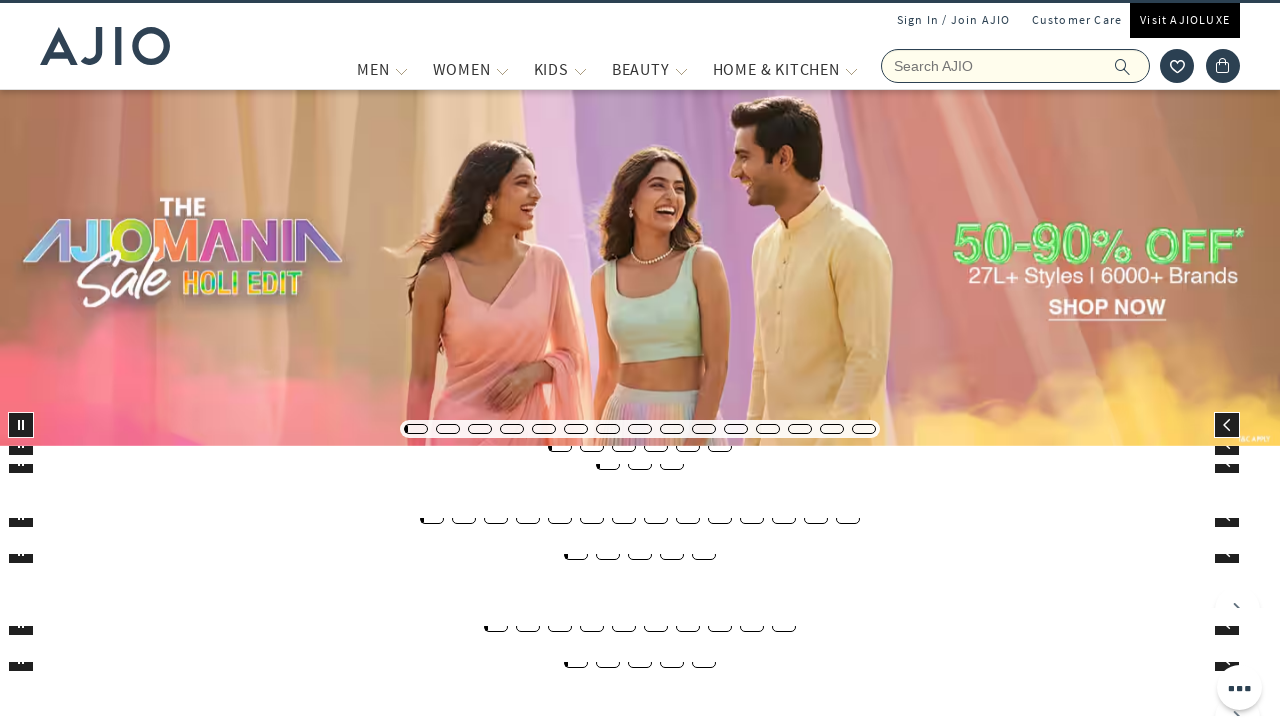

Ajio homepage loaded and DOM content rendered
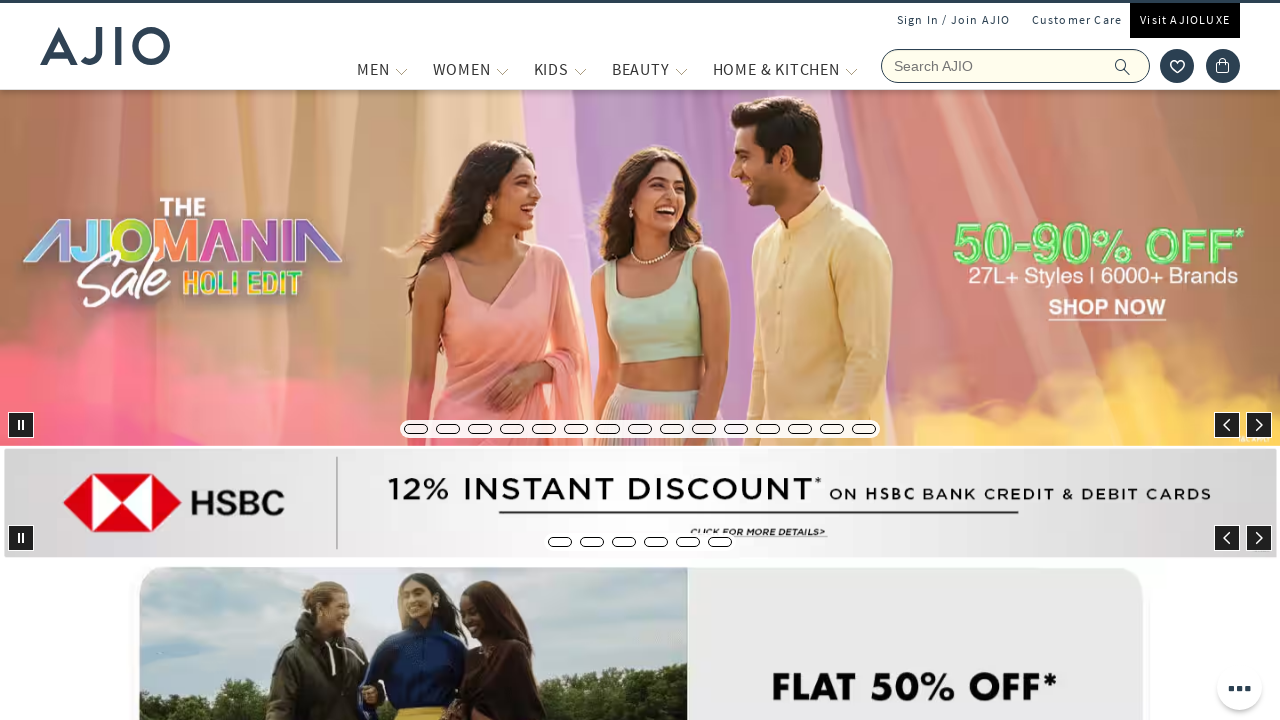

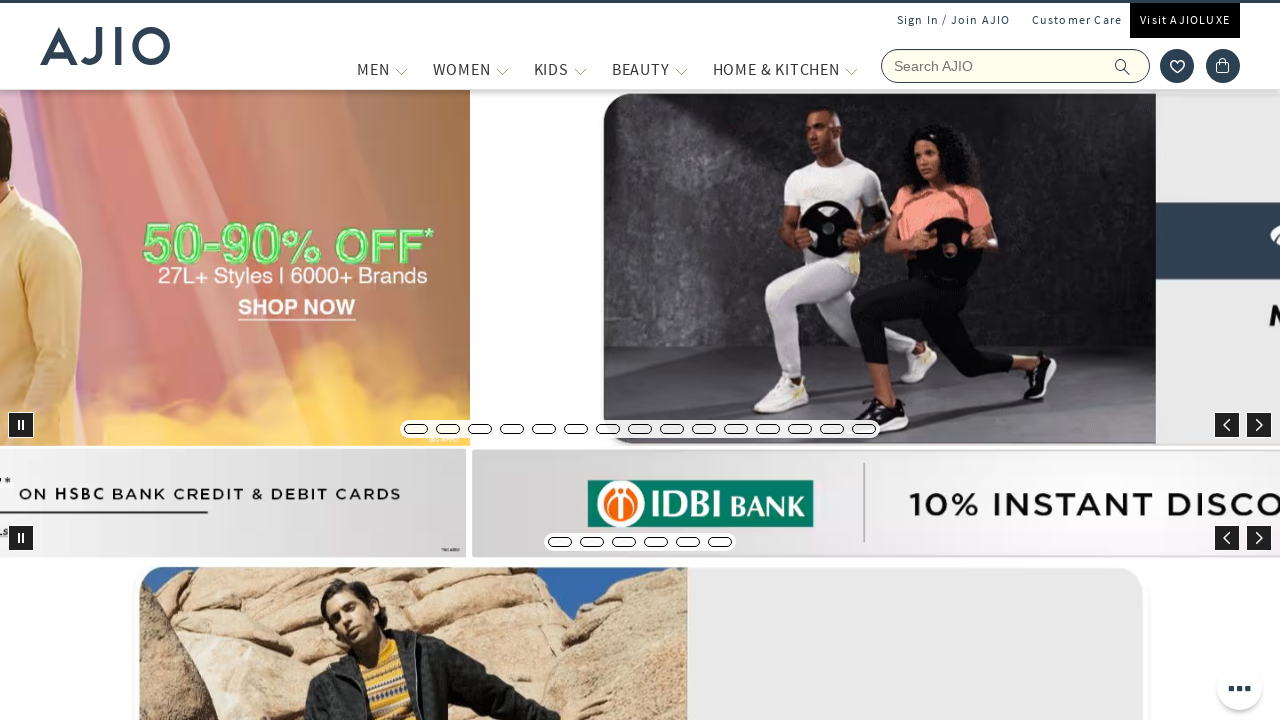